Tests form filling functionality by entering name, email, phone, address in a textarea, and selecting a gender radio button on a practice automation website.

Starting URL: https://testautomationpractice.blogspot.com/

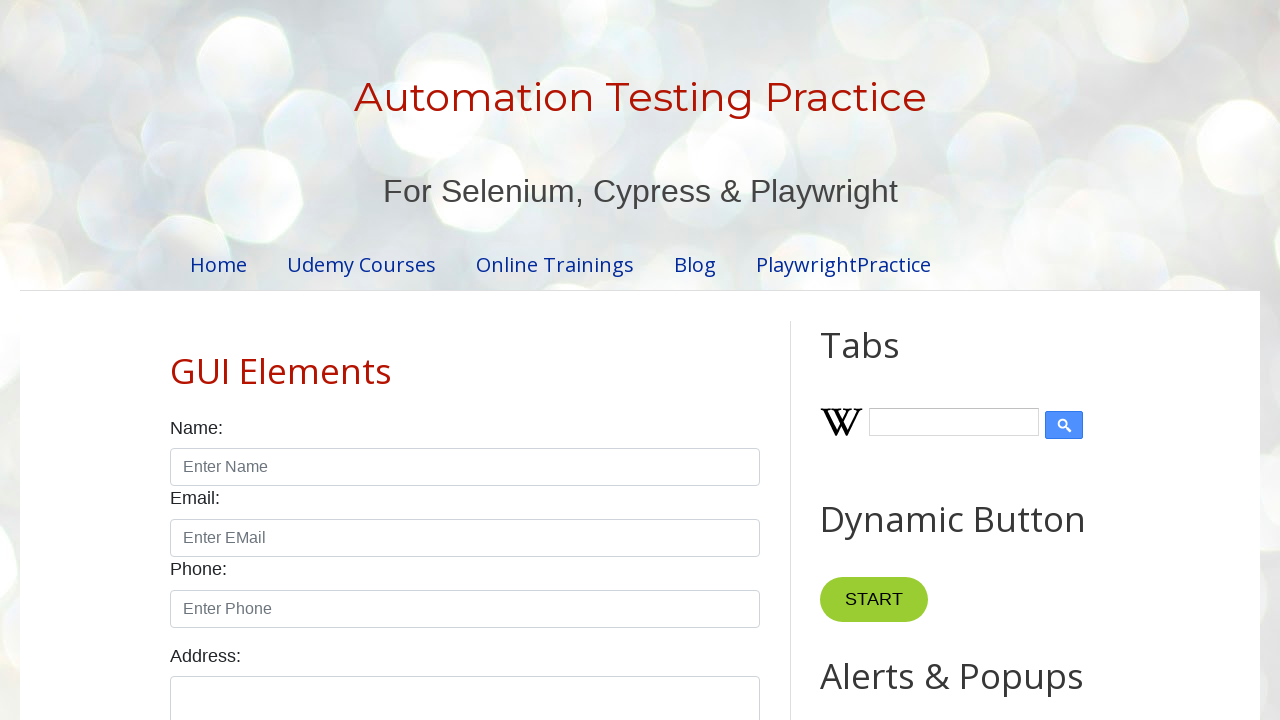

Filled name field with 'Jordan Mitchell' on #name
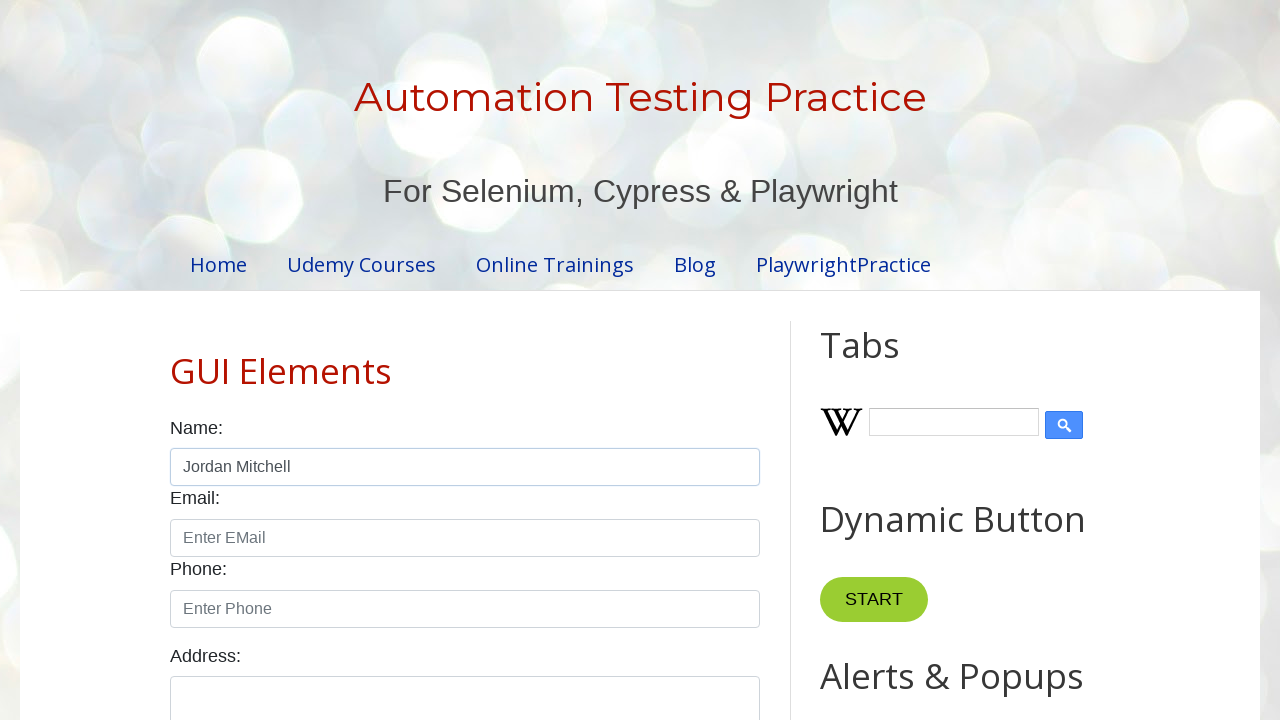

Filled email field with 'jordan.mitchell@testmail.com' on #email
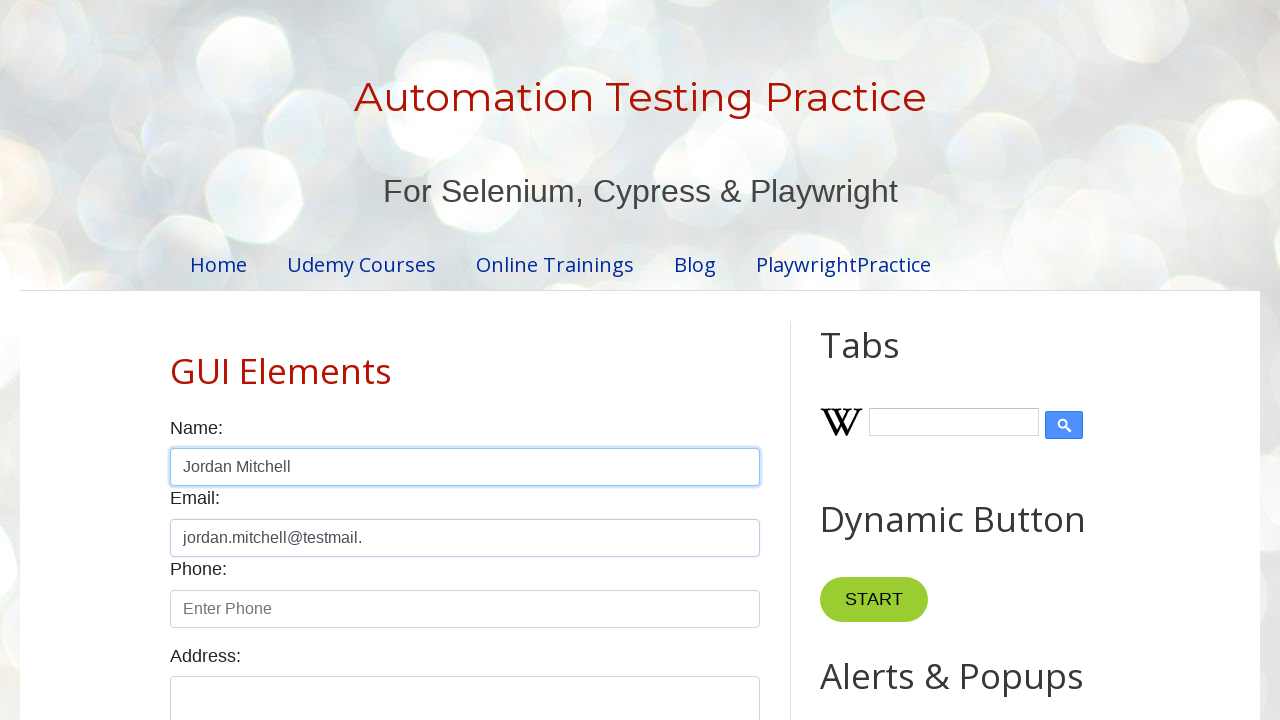

Filled phone field with '9876543210' on #phone
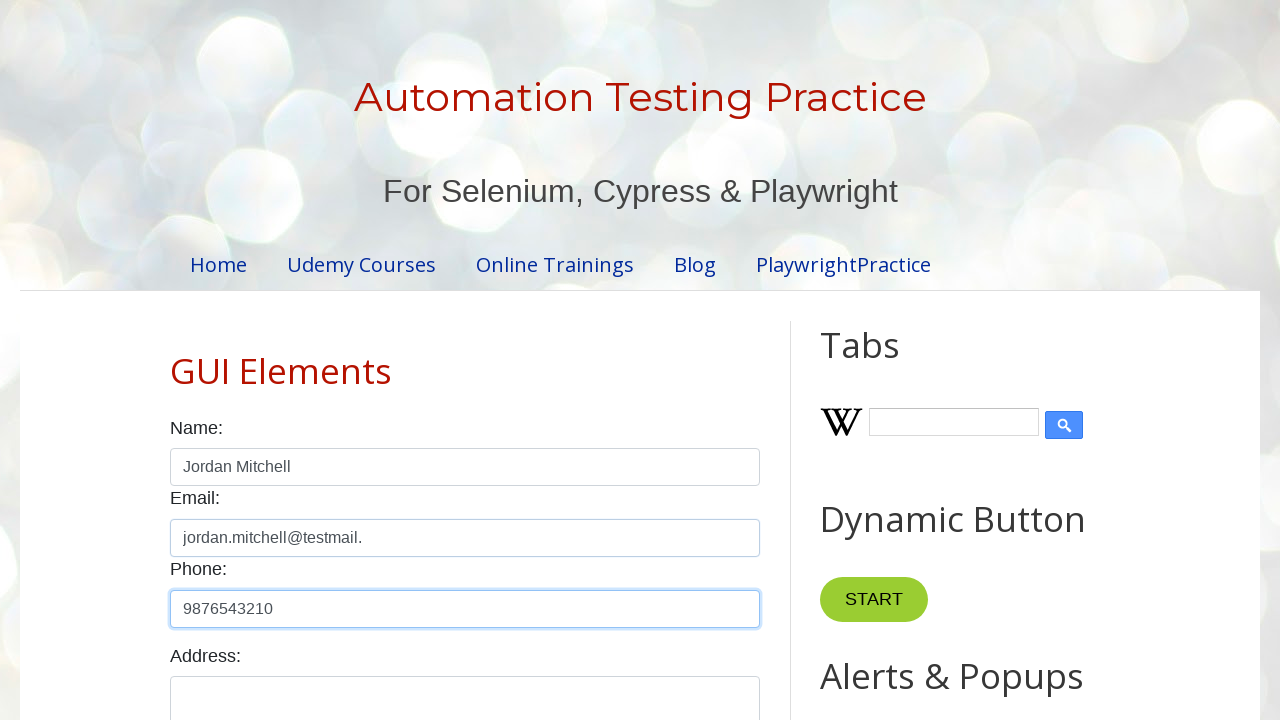

Filled address textarea with multi-line address on #textarea
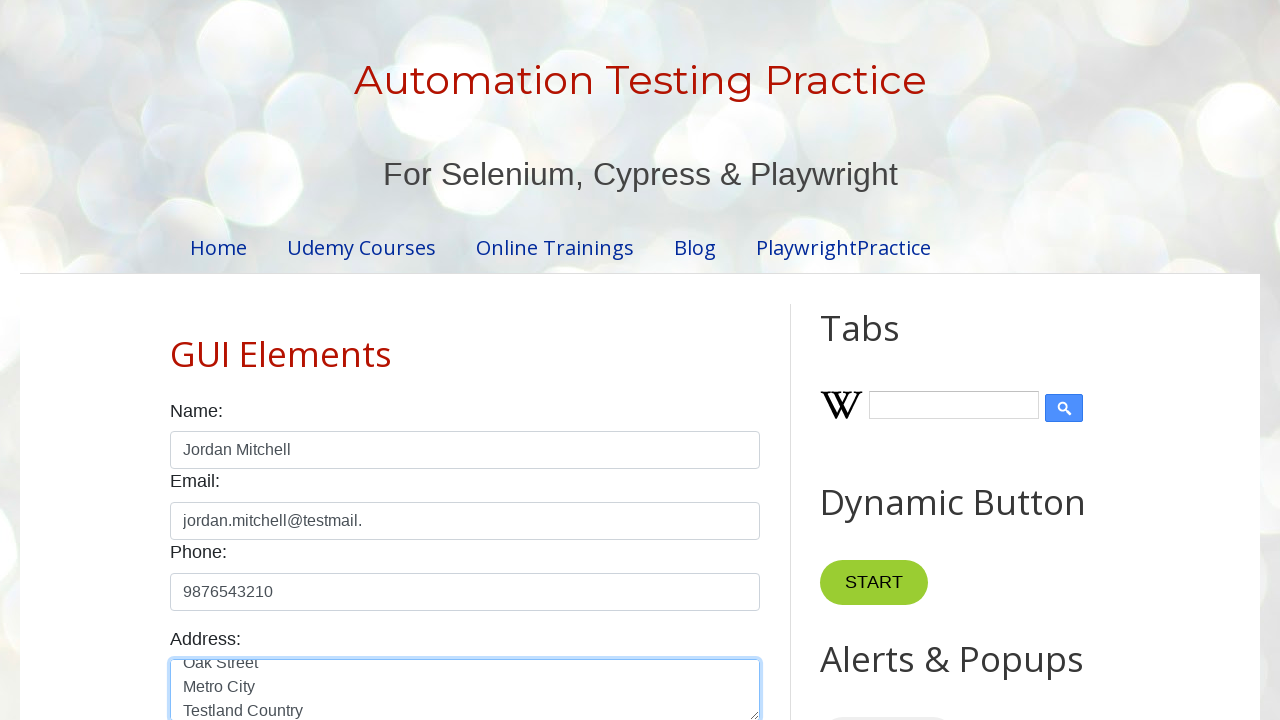

Selected male gender radio button at (176, 360) on #male
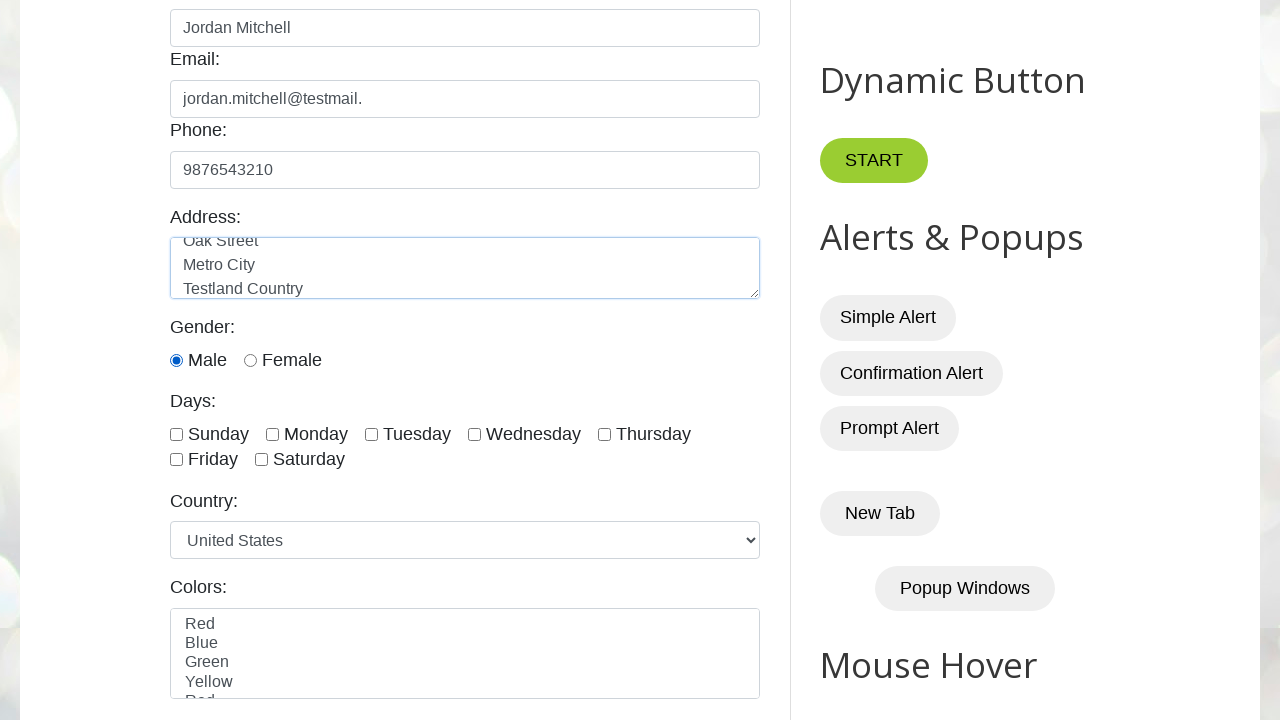

Waited 1 second to observe completed form
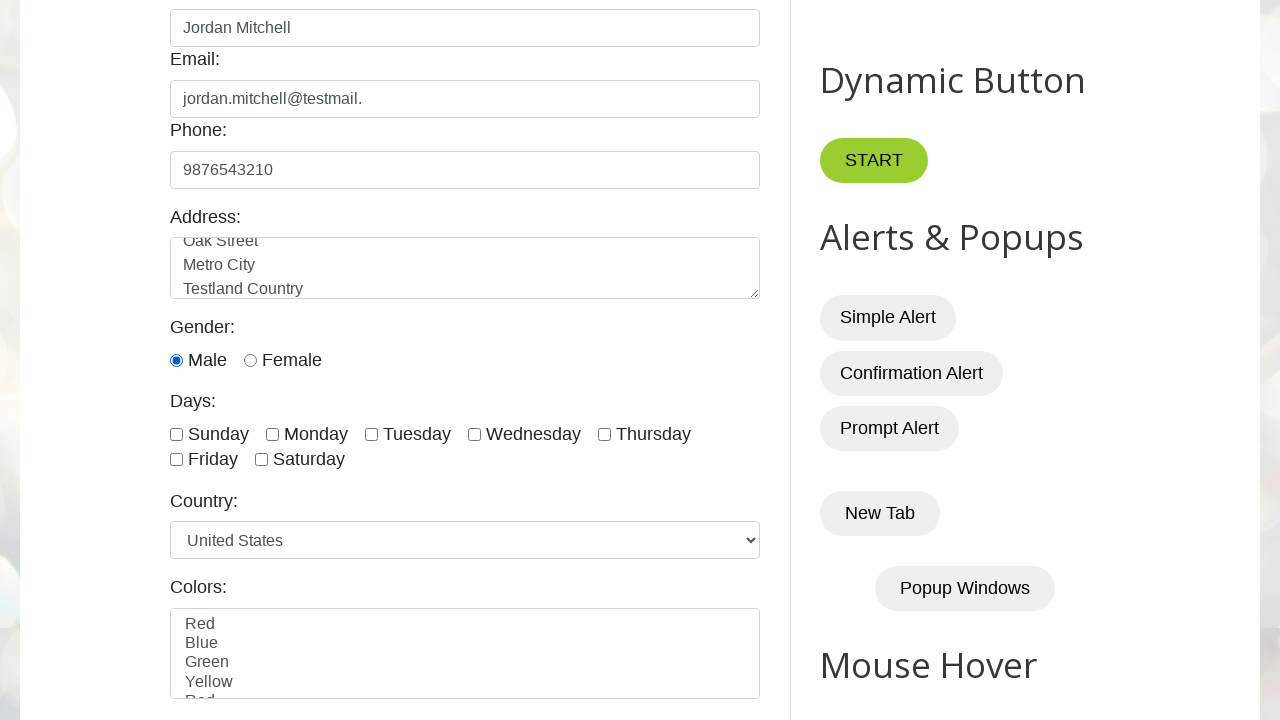

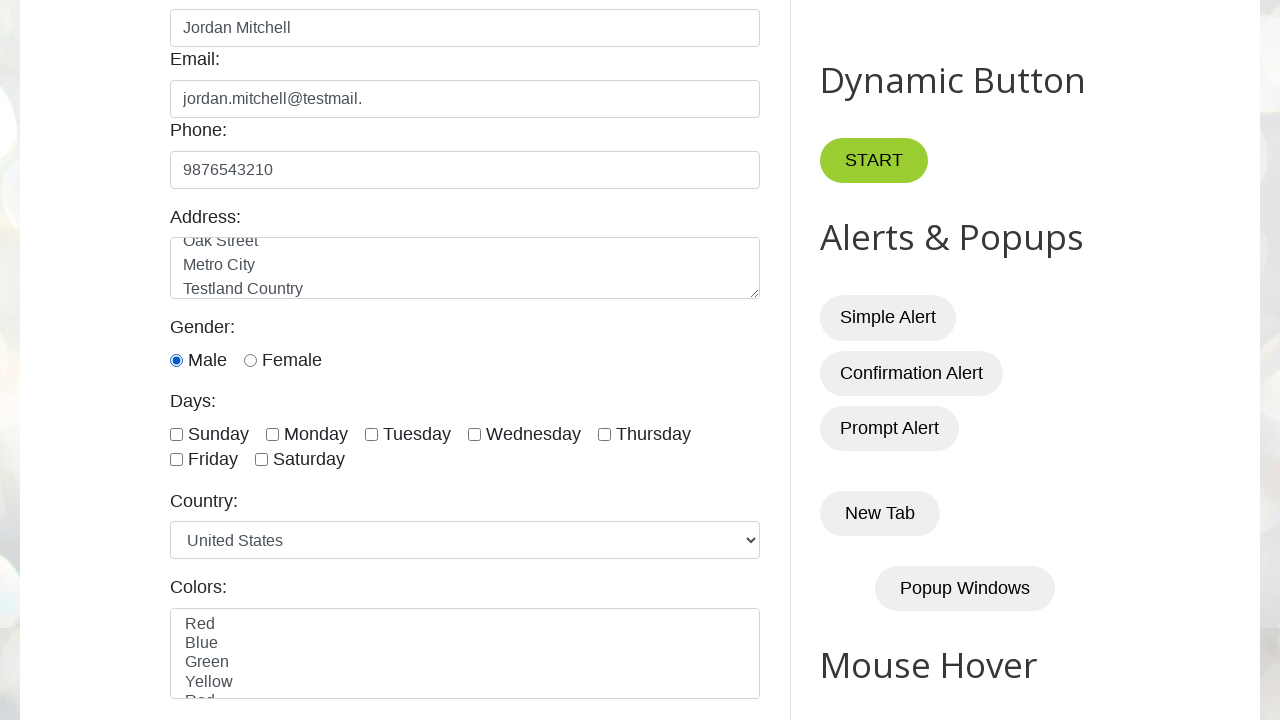